Navigates to Flipkart homepage and maximizes the browser window to verify the page loads successfully

Starting URL: https://www.flipkart.com/

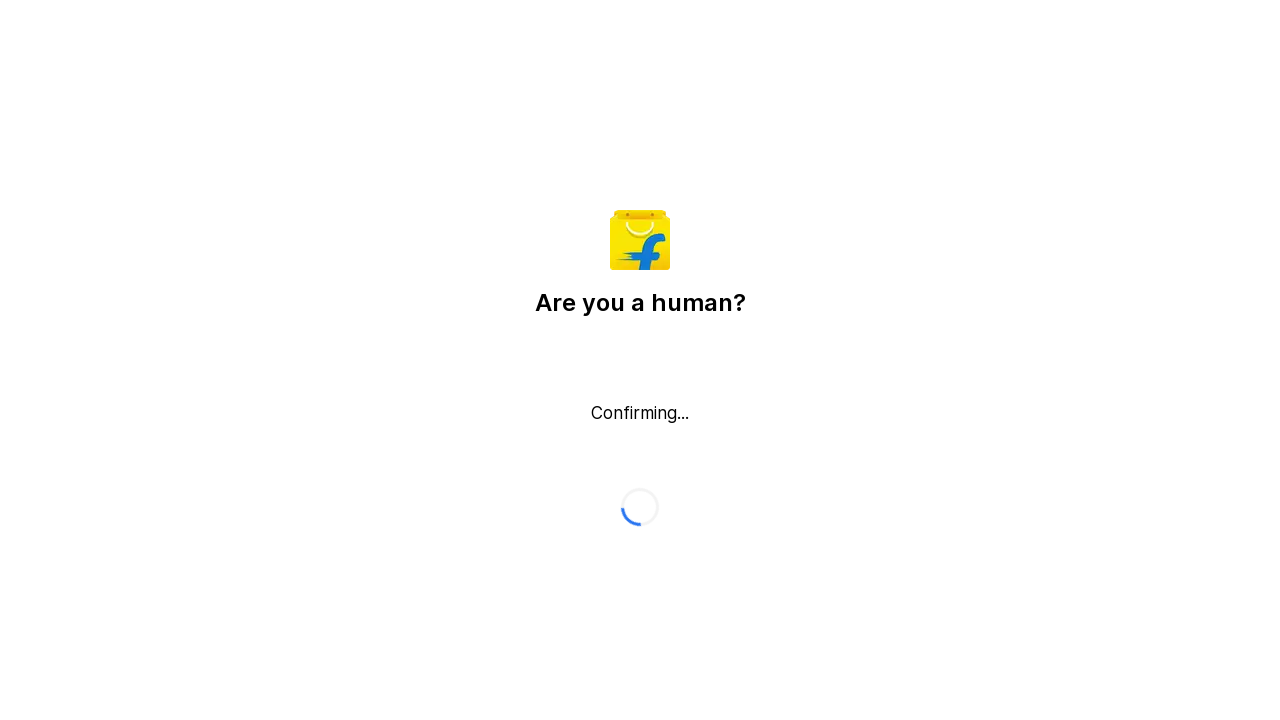

Navigated to Flipkart homepage
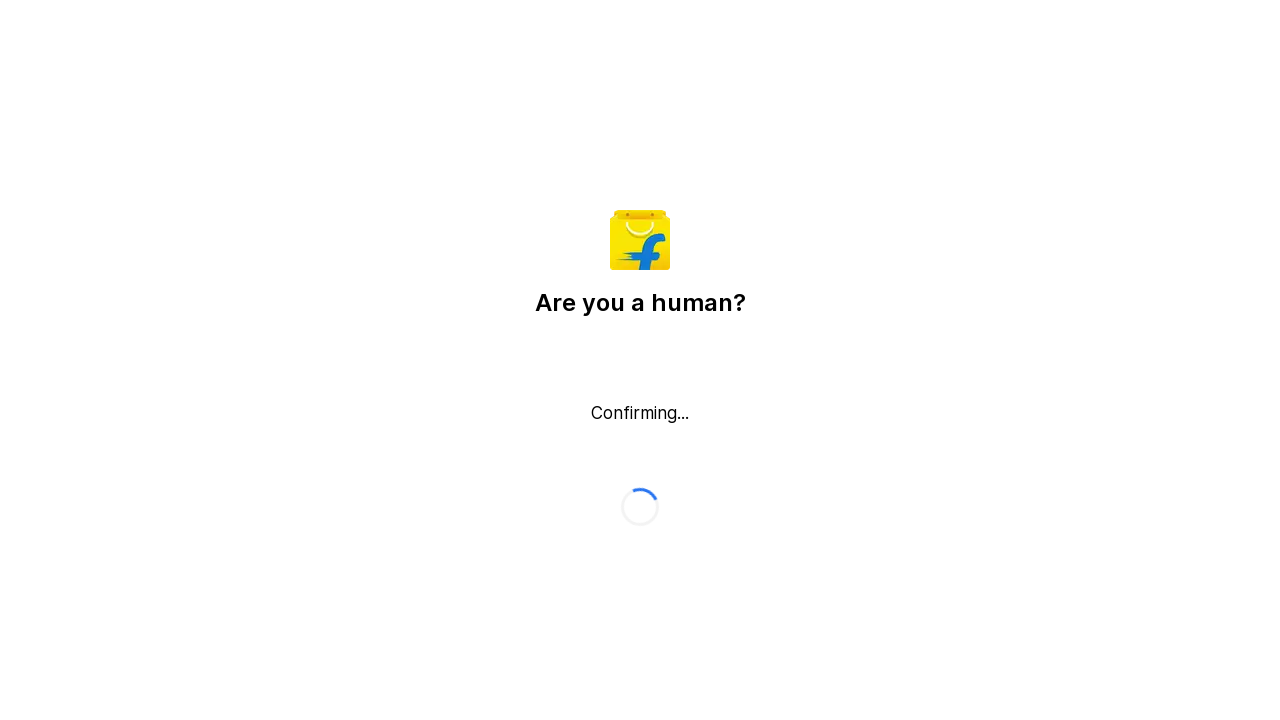

Maximized browser window to 1920x1080
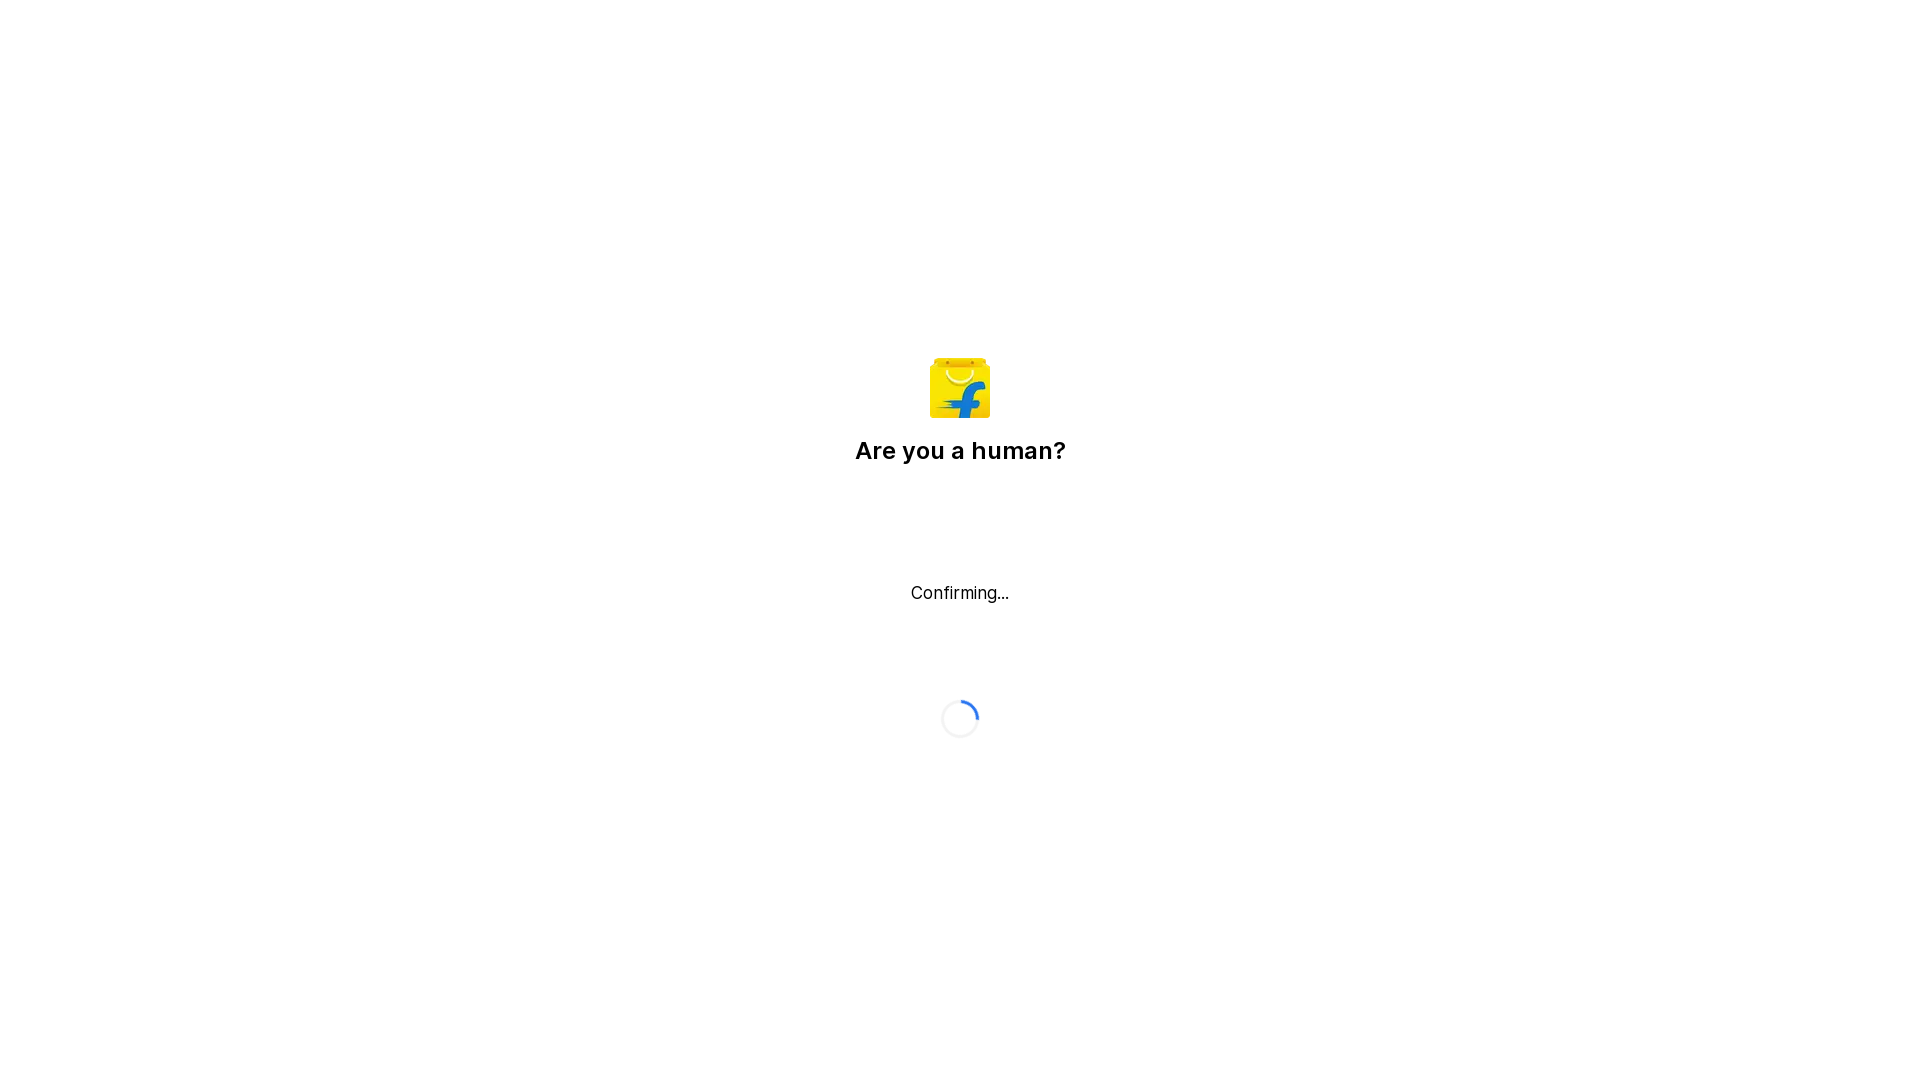

Page loaded successfully and DOM content is ready
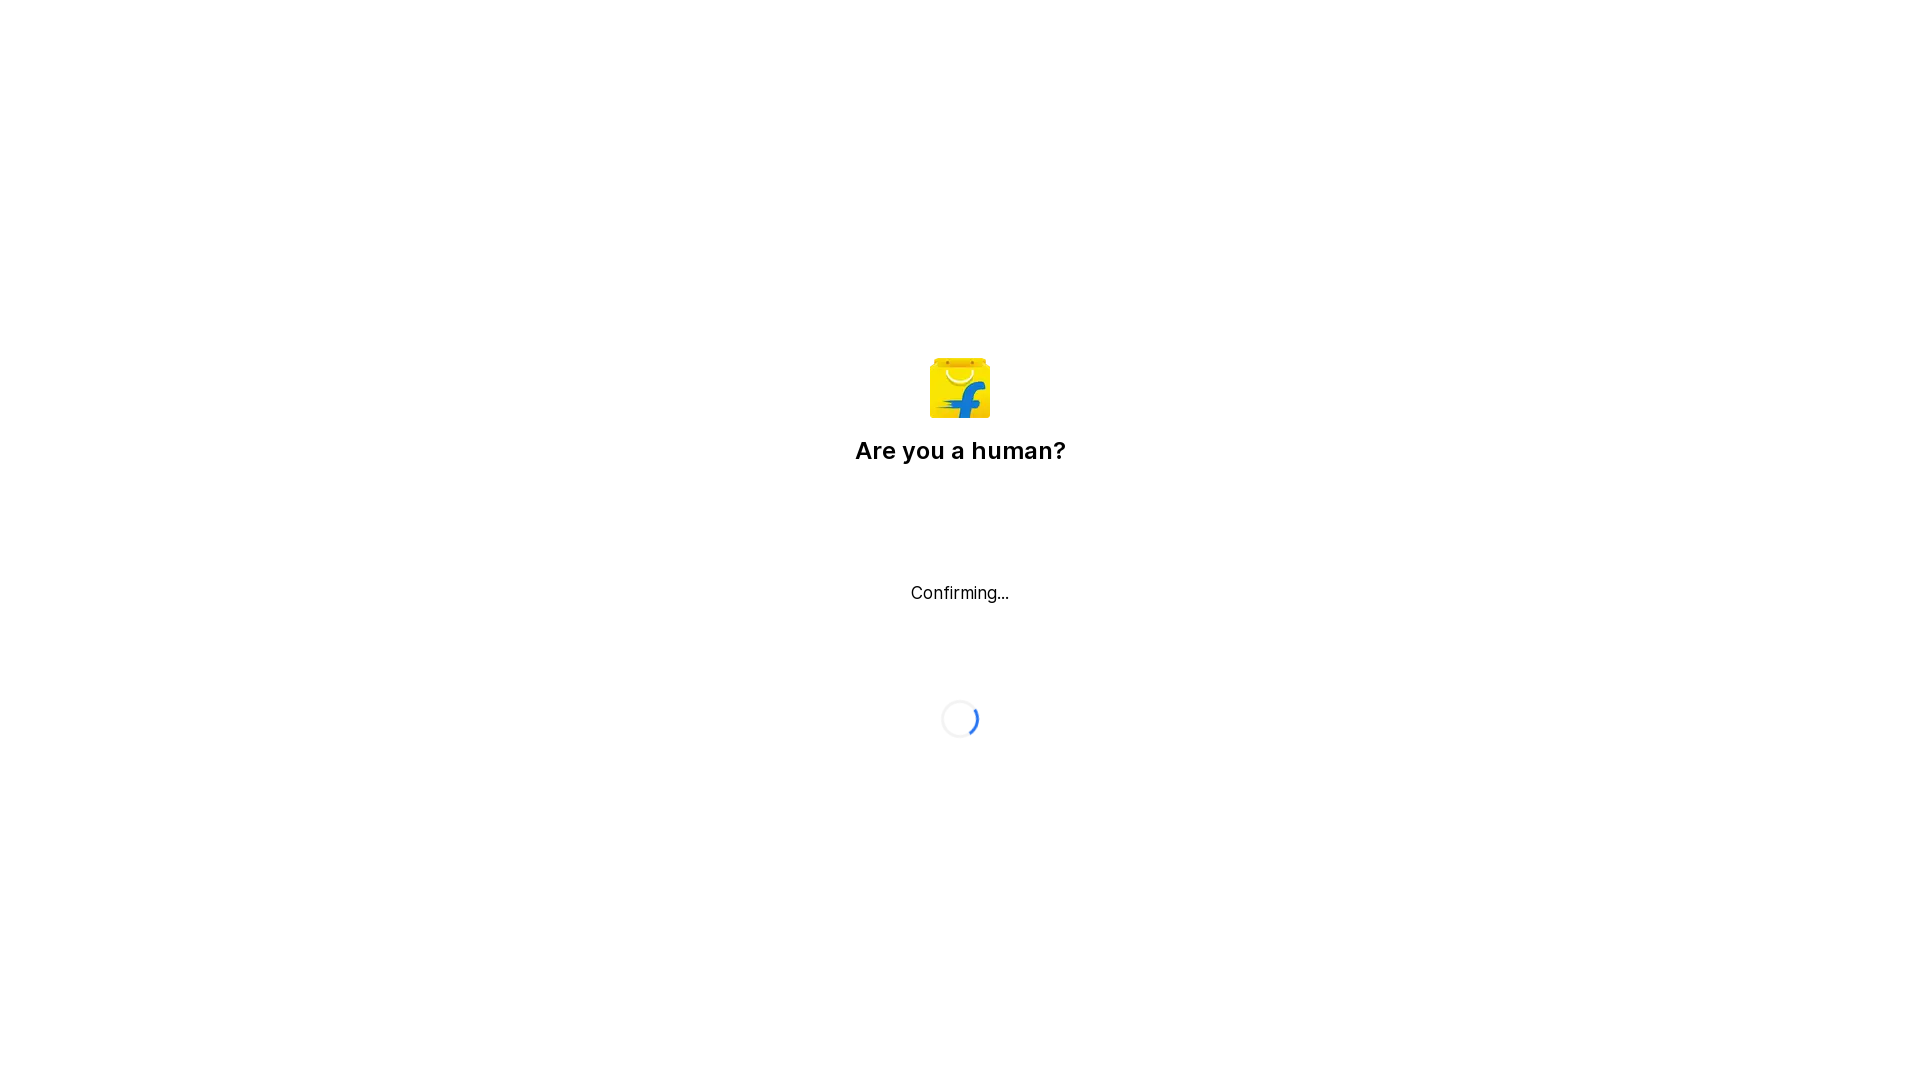

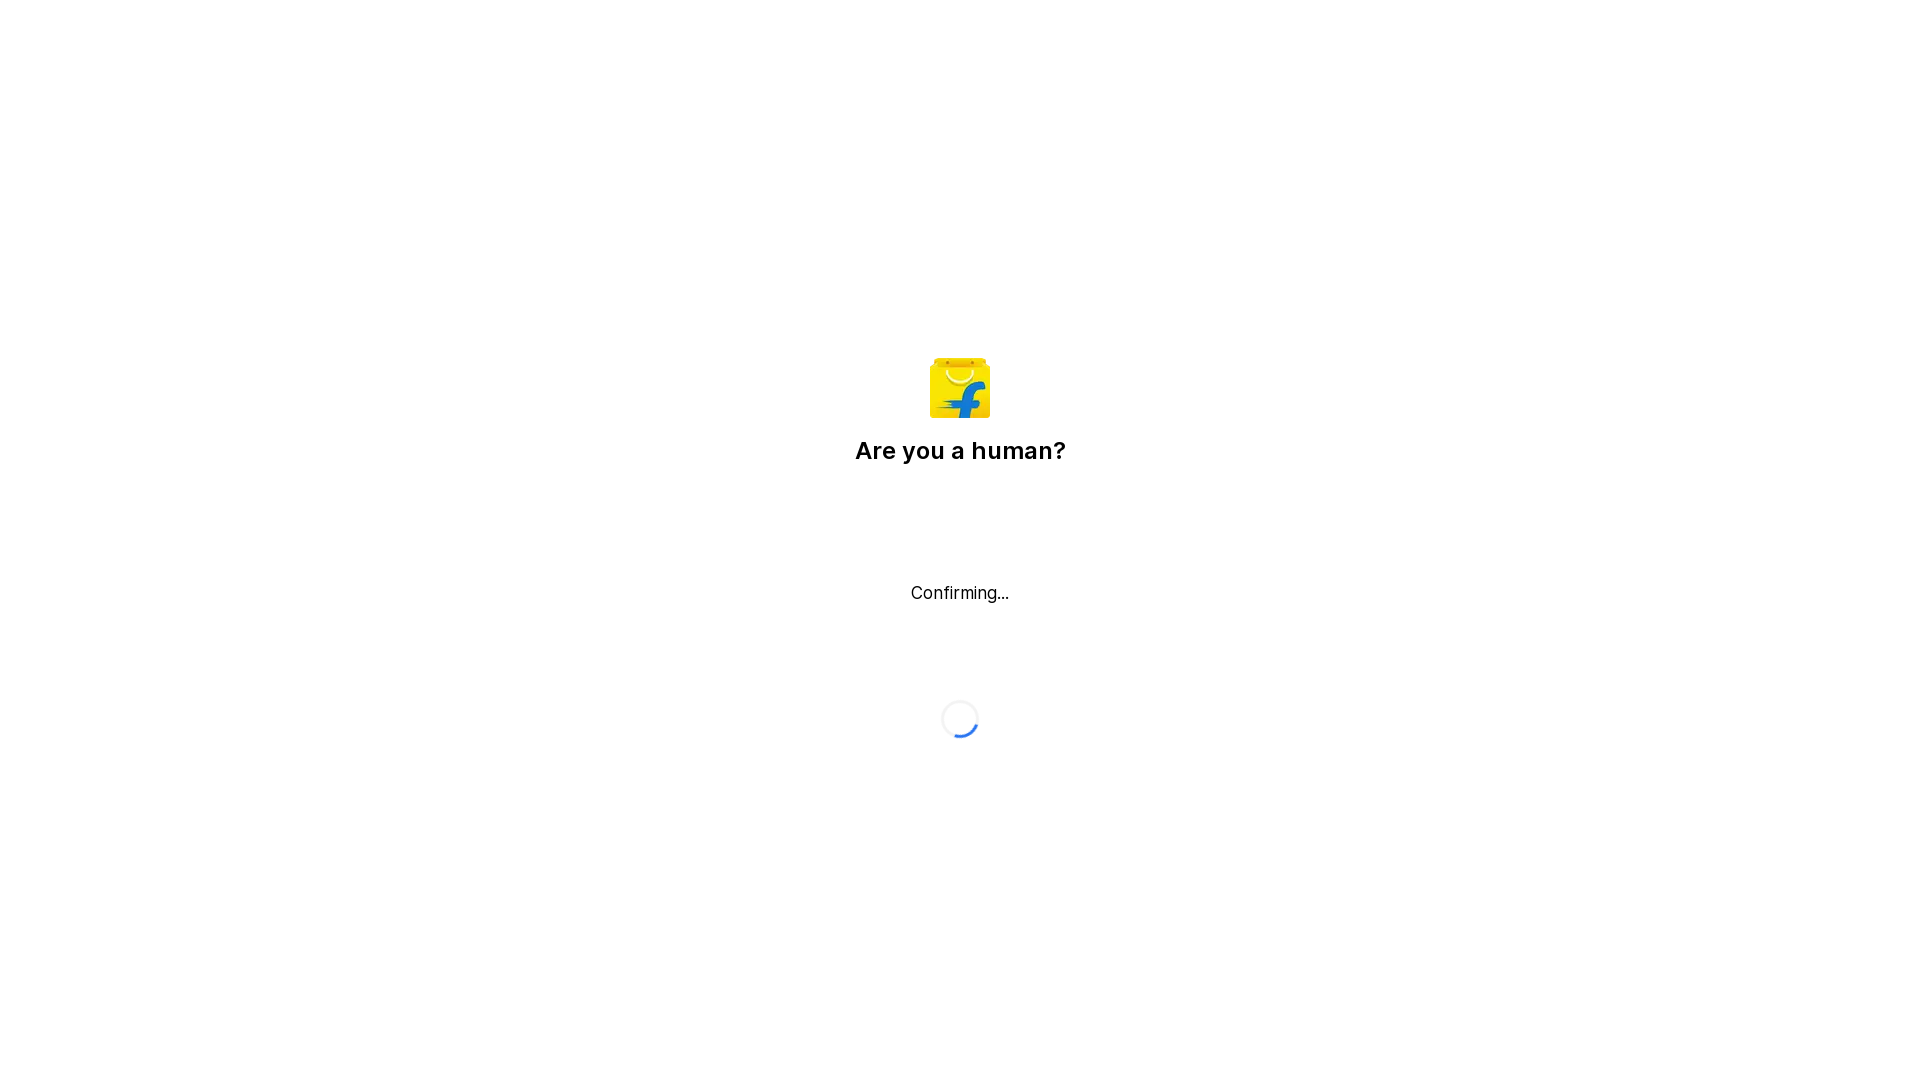